Tests that clicking the language menu reveals translation links for each page.

Starting URL: https://ntig-uppsala.github.io/Frisor-Saxe/index-fi.html

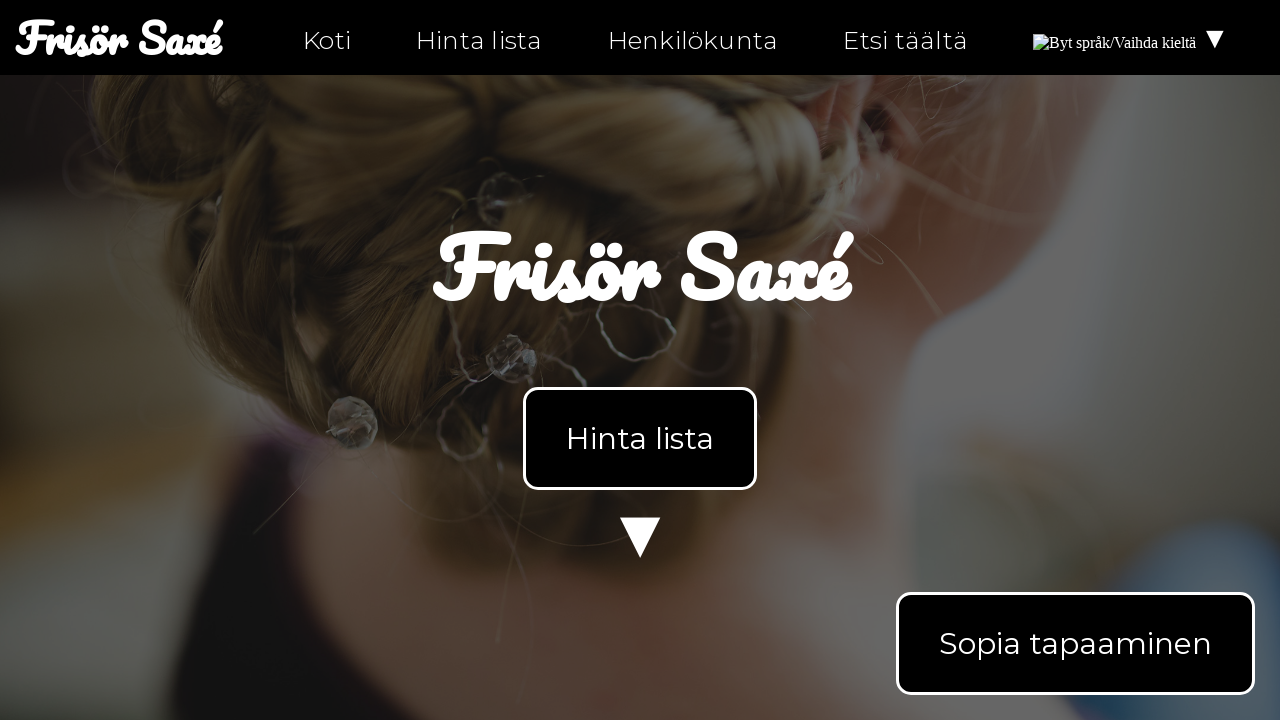

Clicked language menu on index-fi.html at (1132, 38) on #languageMenu
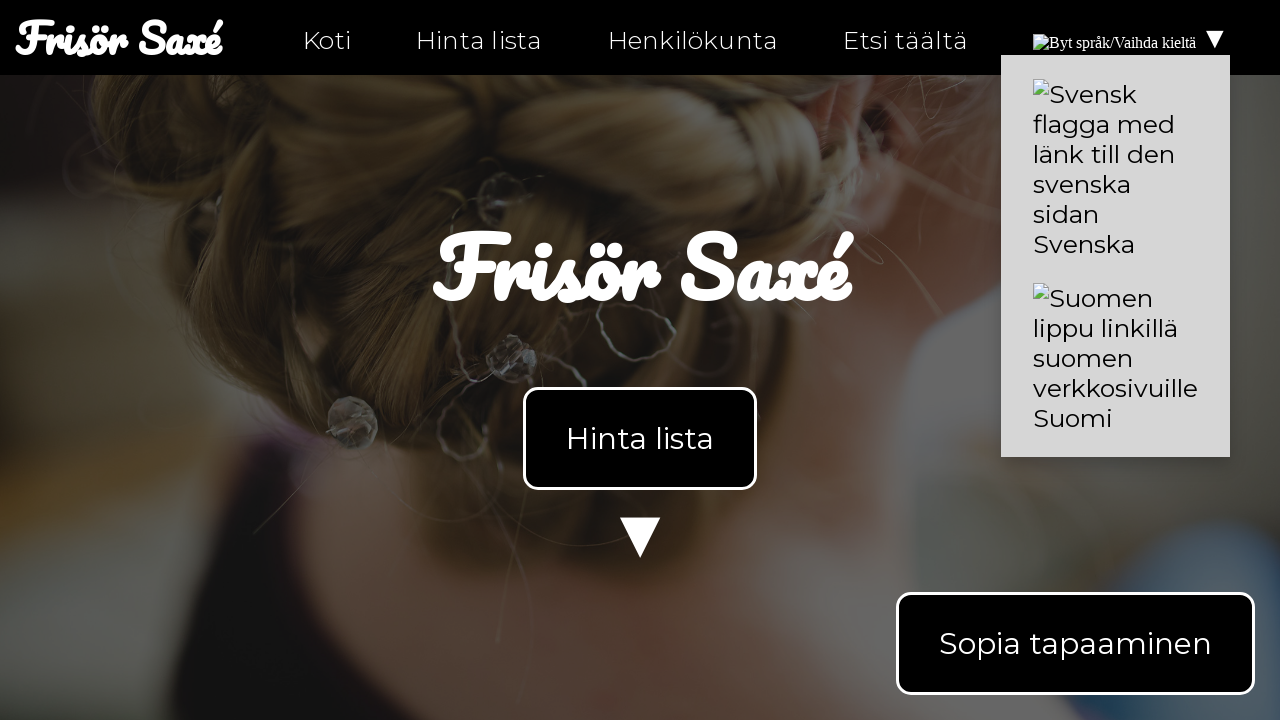

Retrieved all translation links from language menu
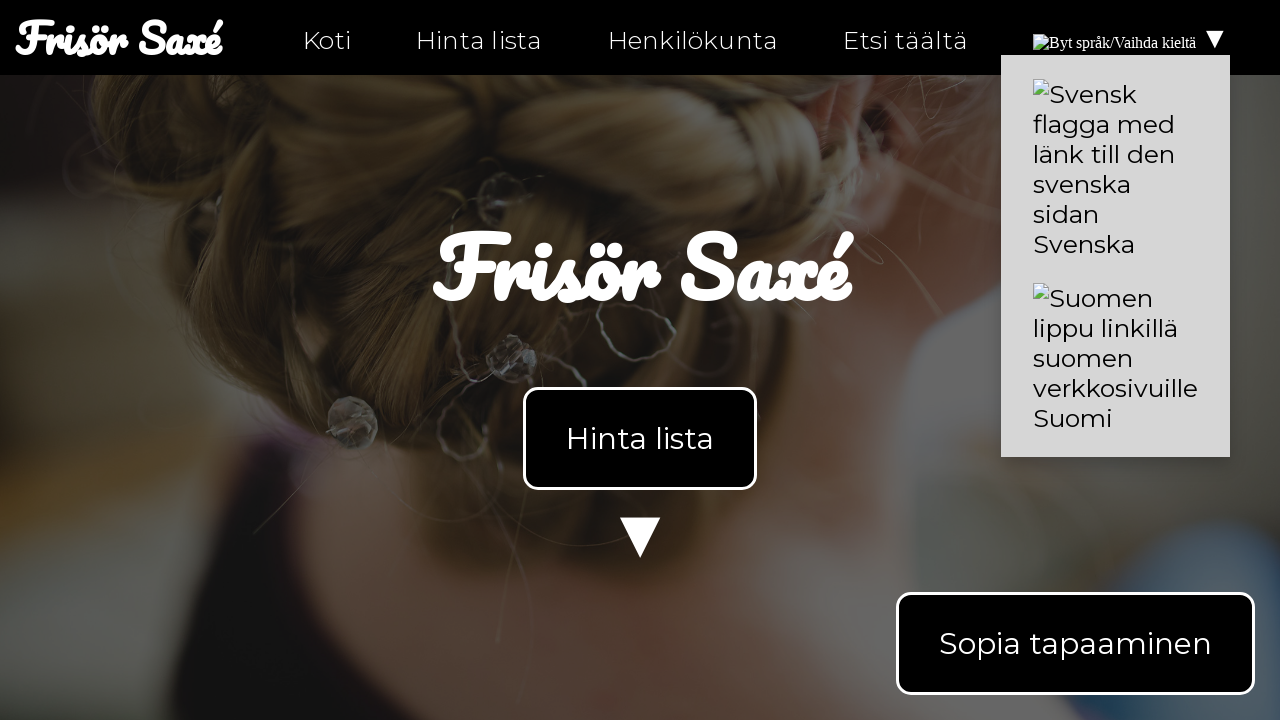

Verified that translation links are present on index-fi.html
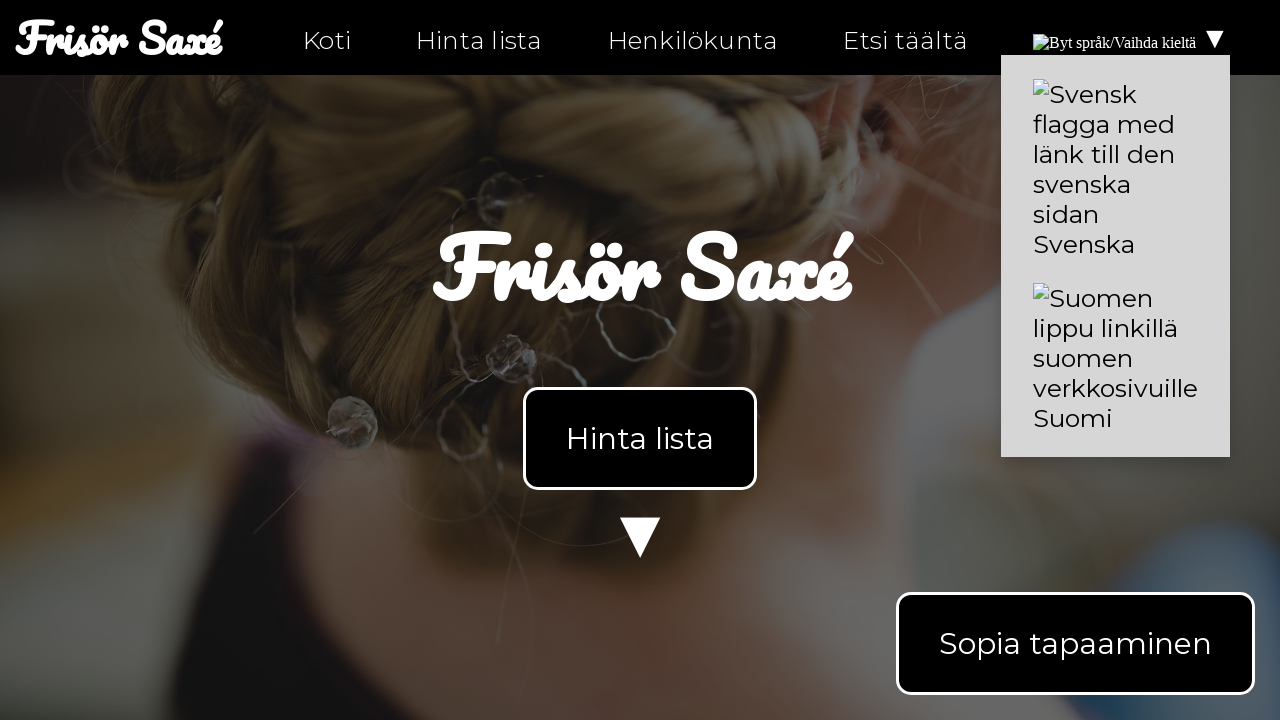

Navigated to personal-fi.html
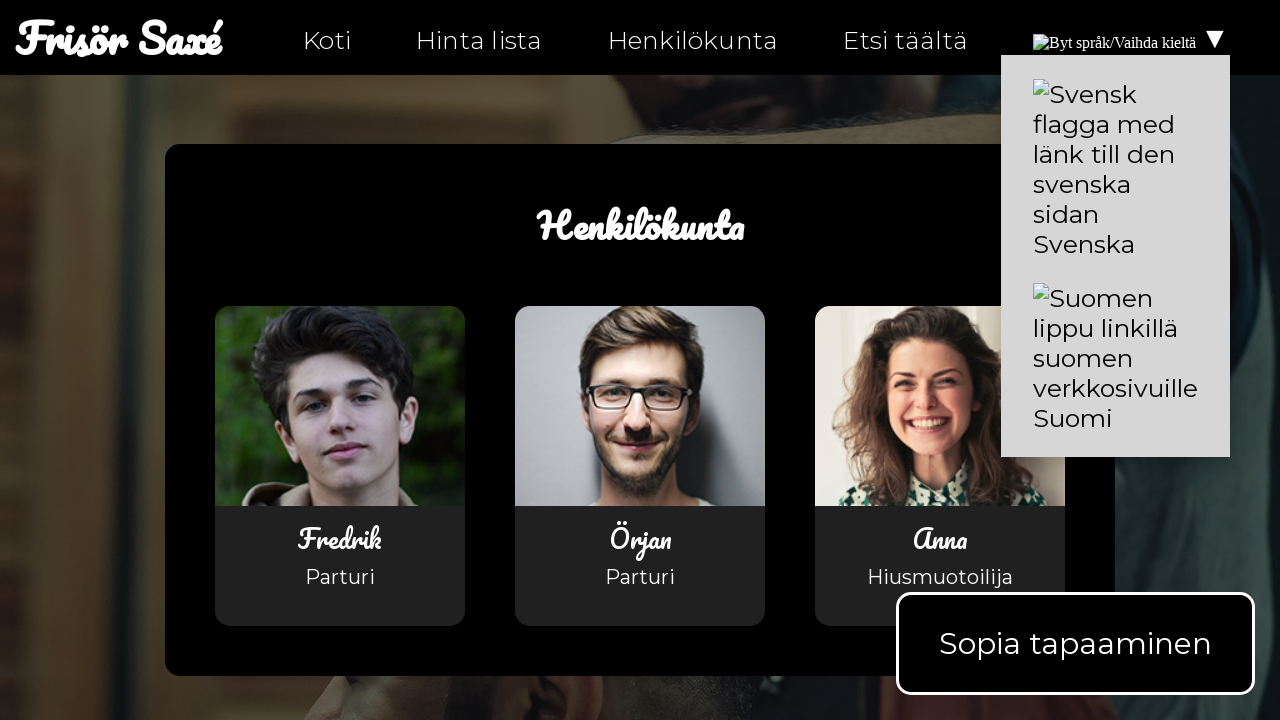

Clicked language menu on personal-fi.html at (1132, 38) on #languageMenu
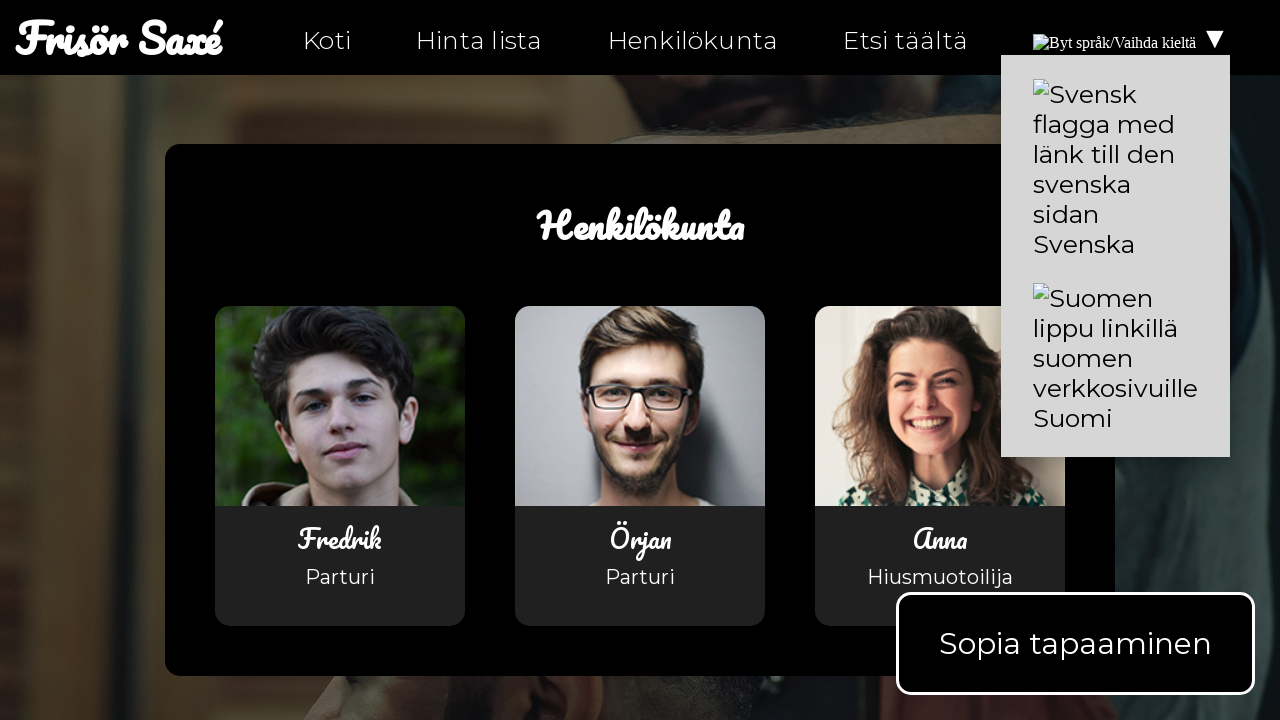

Retrieved all translation links from language menu on personal page
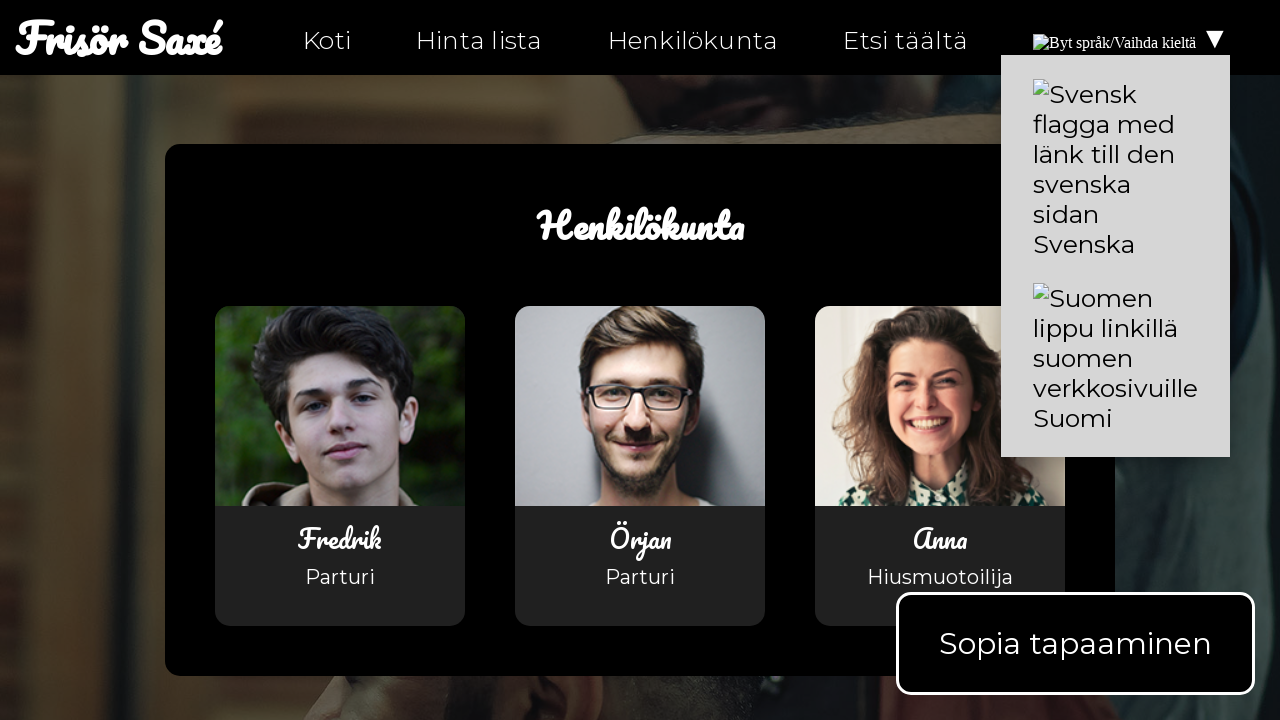

Verified that translation links are present on personal-fi.html
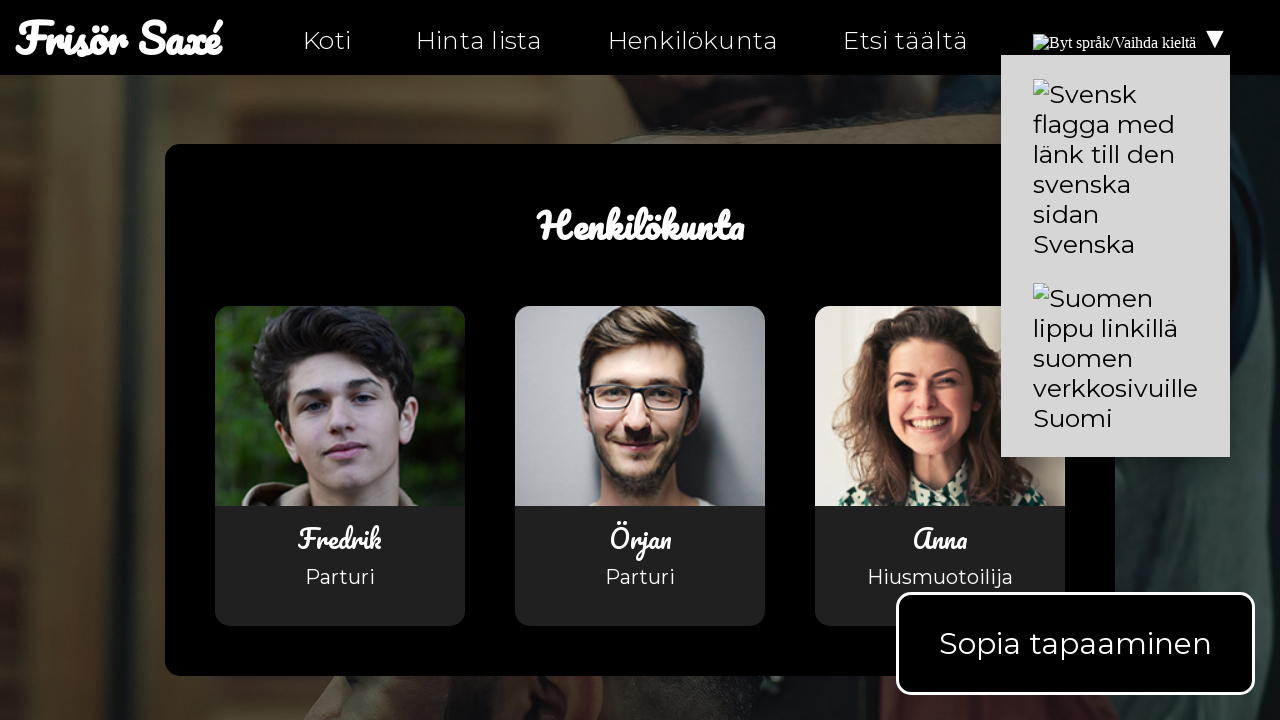

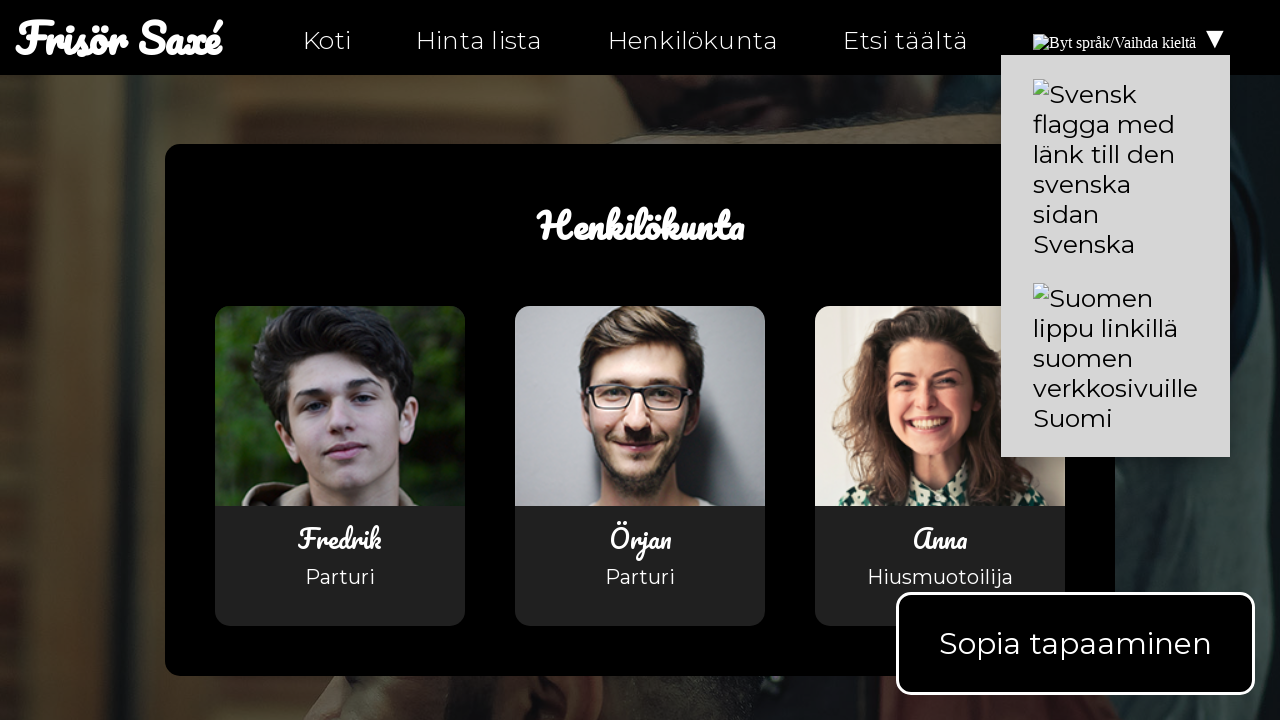